Navigates to the Selenium website, maximizes the window, and verifies that the page title contains "Selenium"

Starting URL: https://www.selenium.dev/

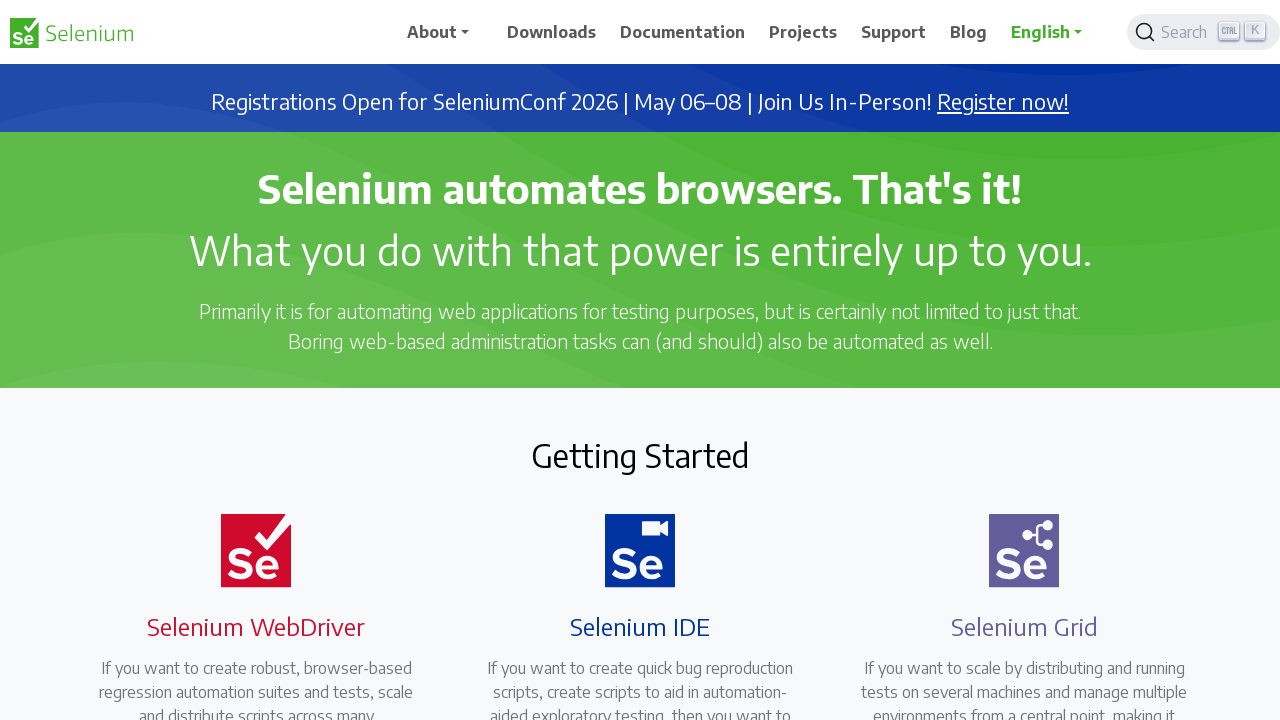

Set viewport size to 1920x1080 to maximize window
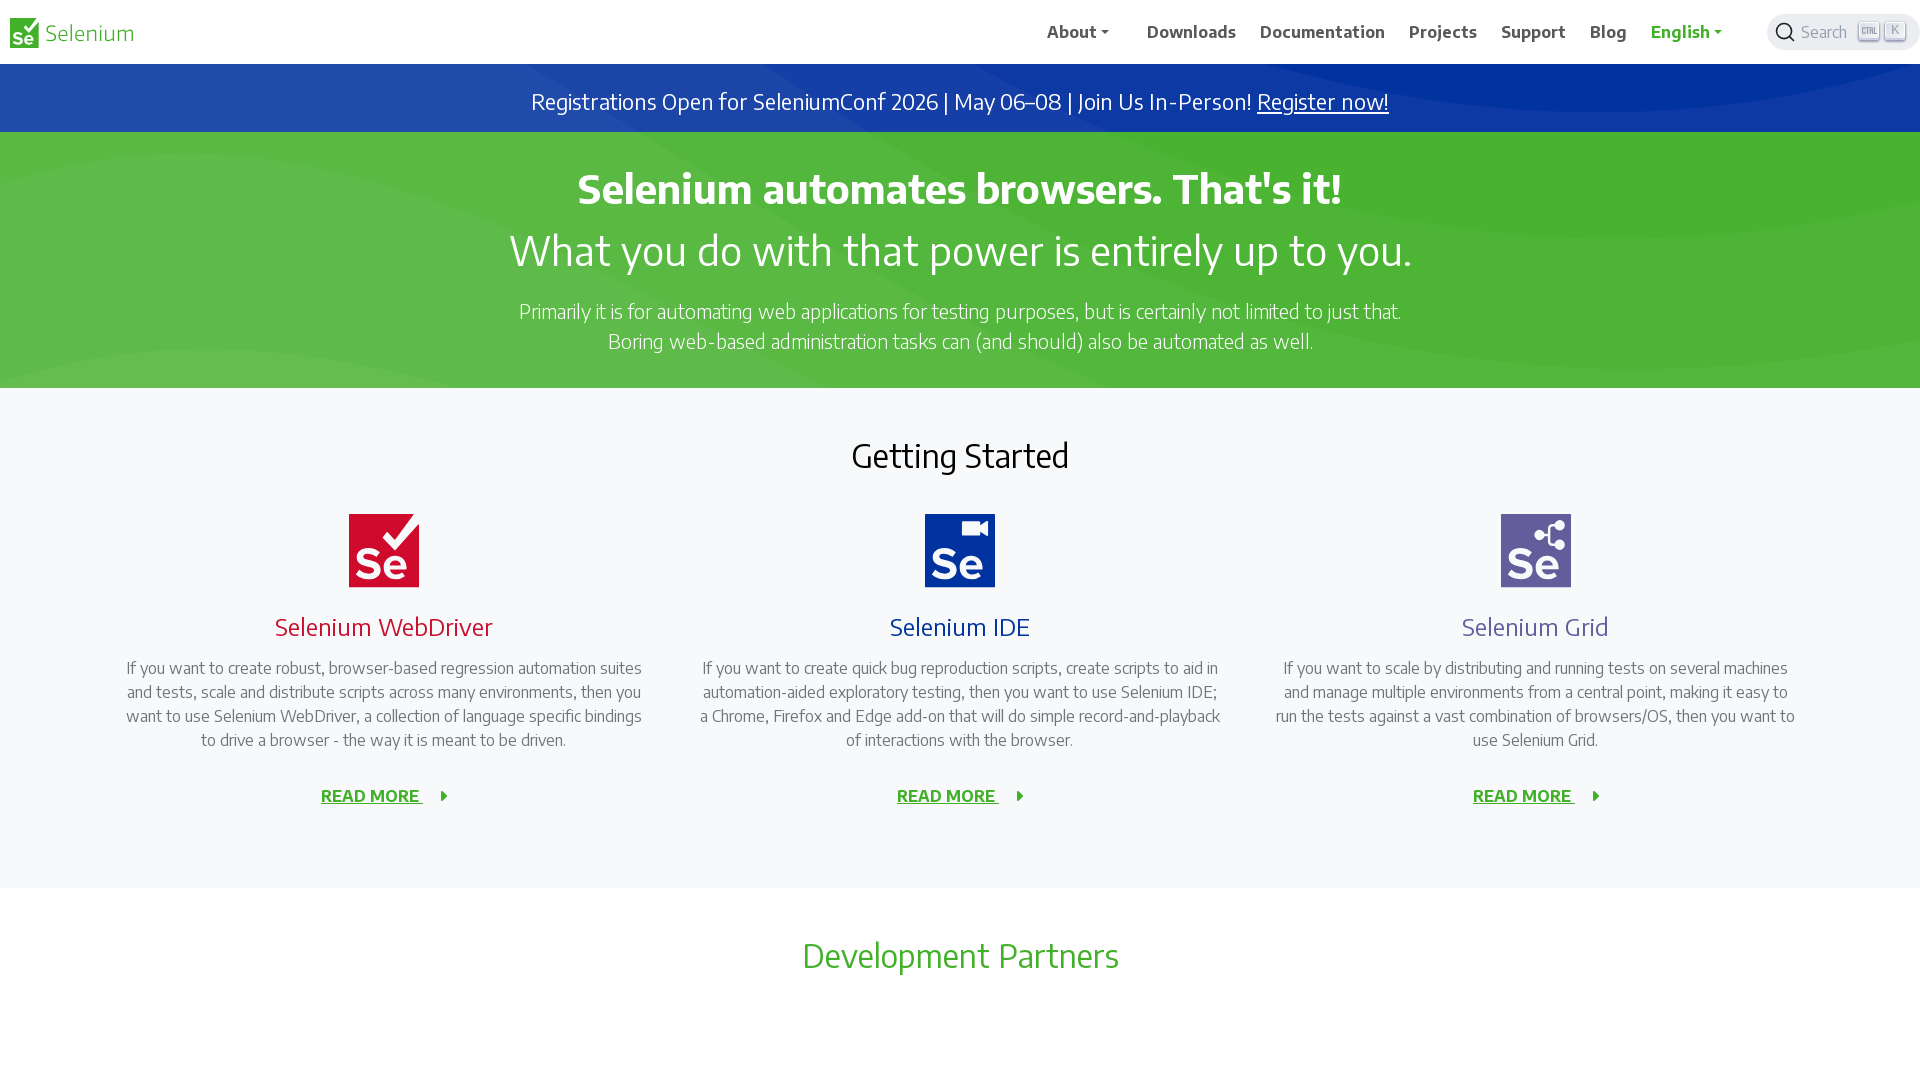

Verified that page title contains 'Selenium'
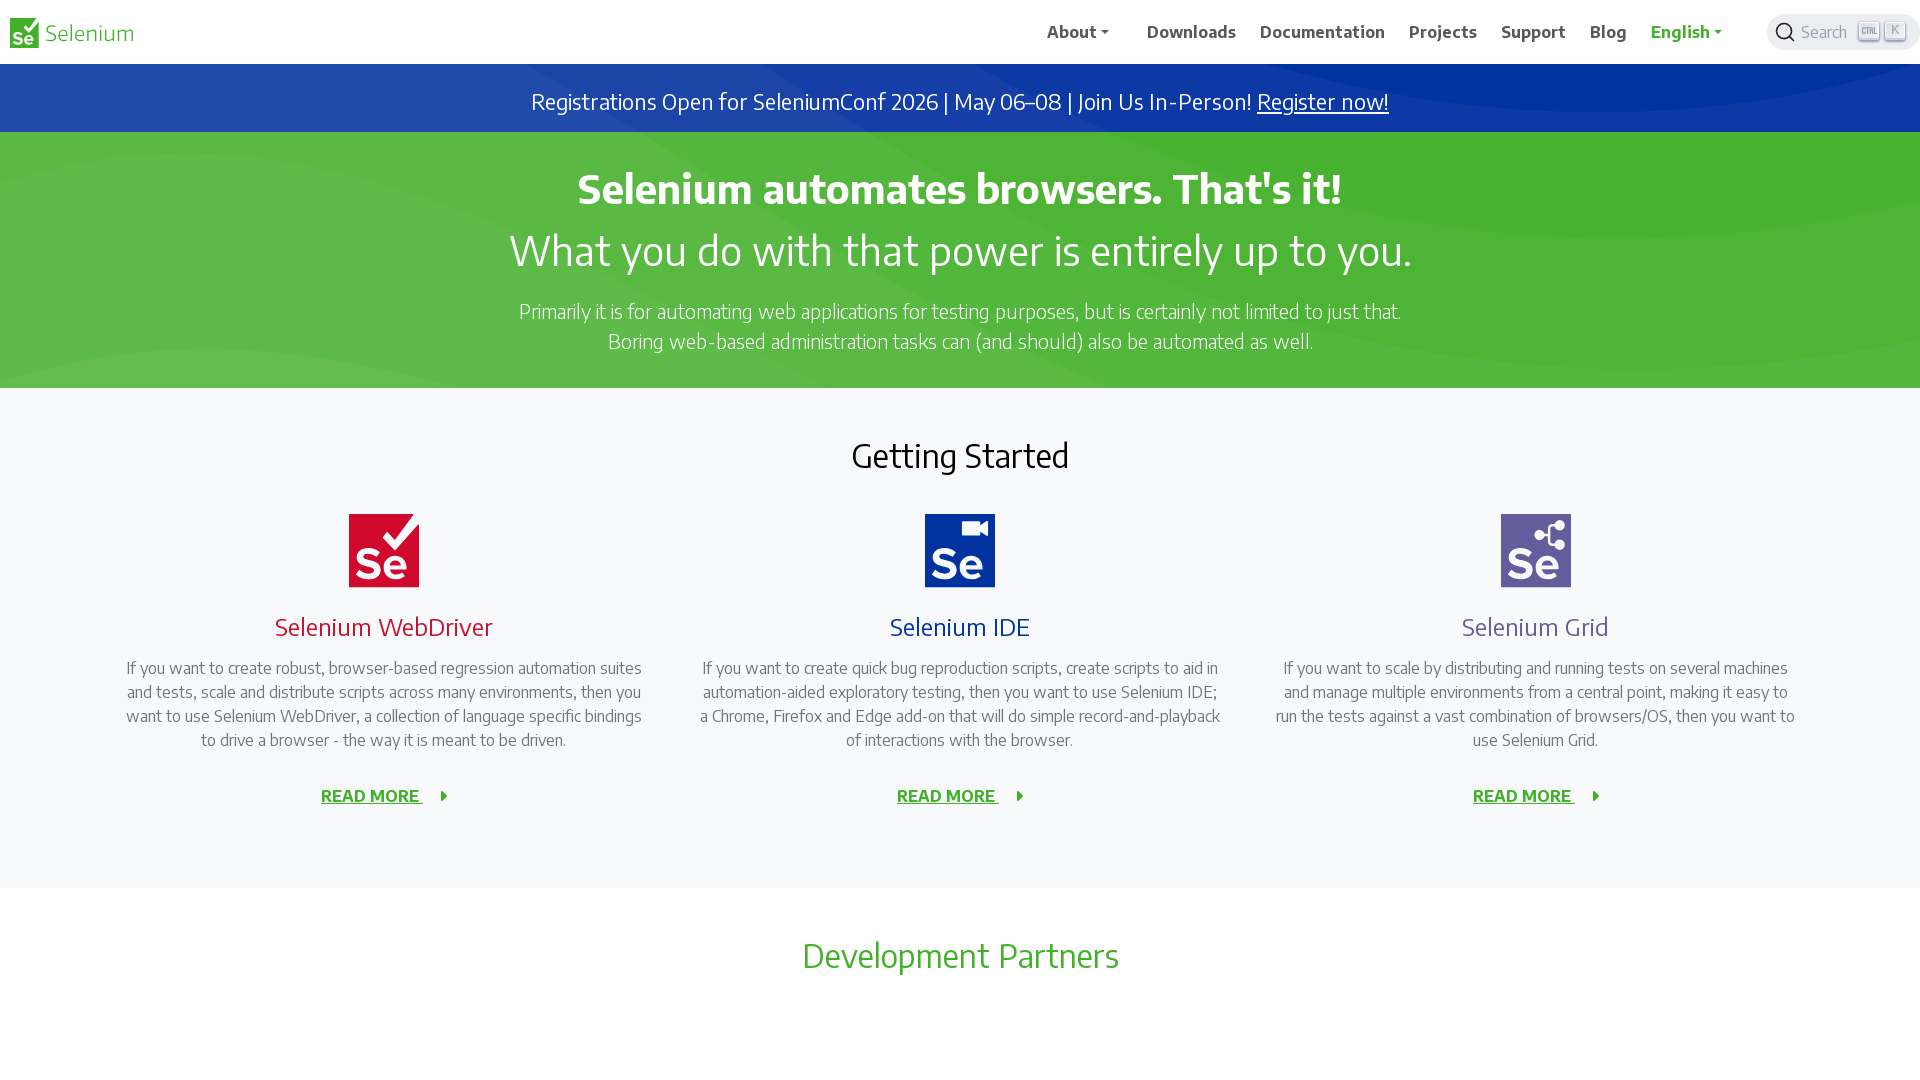

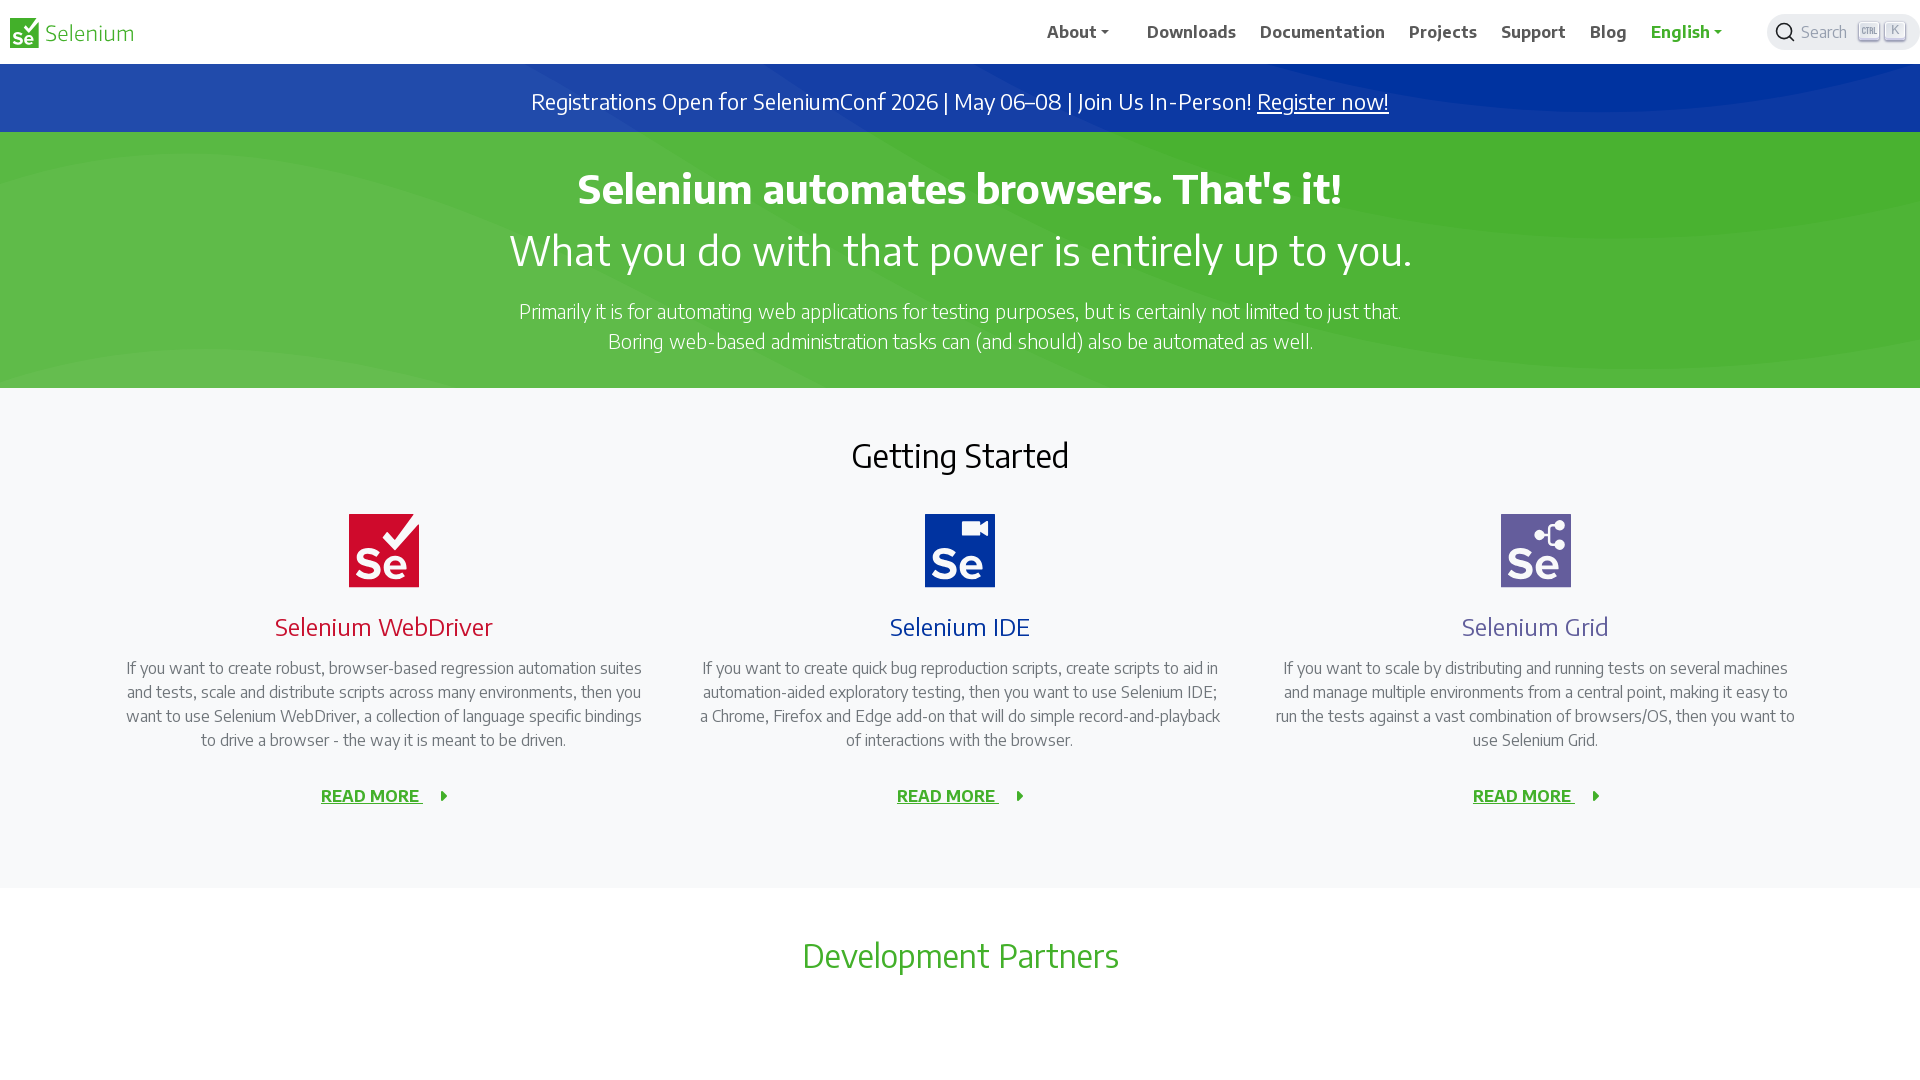